Tests drag and drop functionality on jQuery UI demo page by dragging an element and dropping it onto a target area

Starting URL: https://jqueryui.com/droppable/

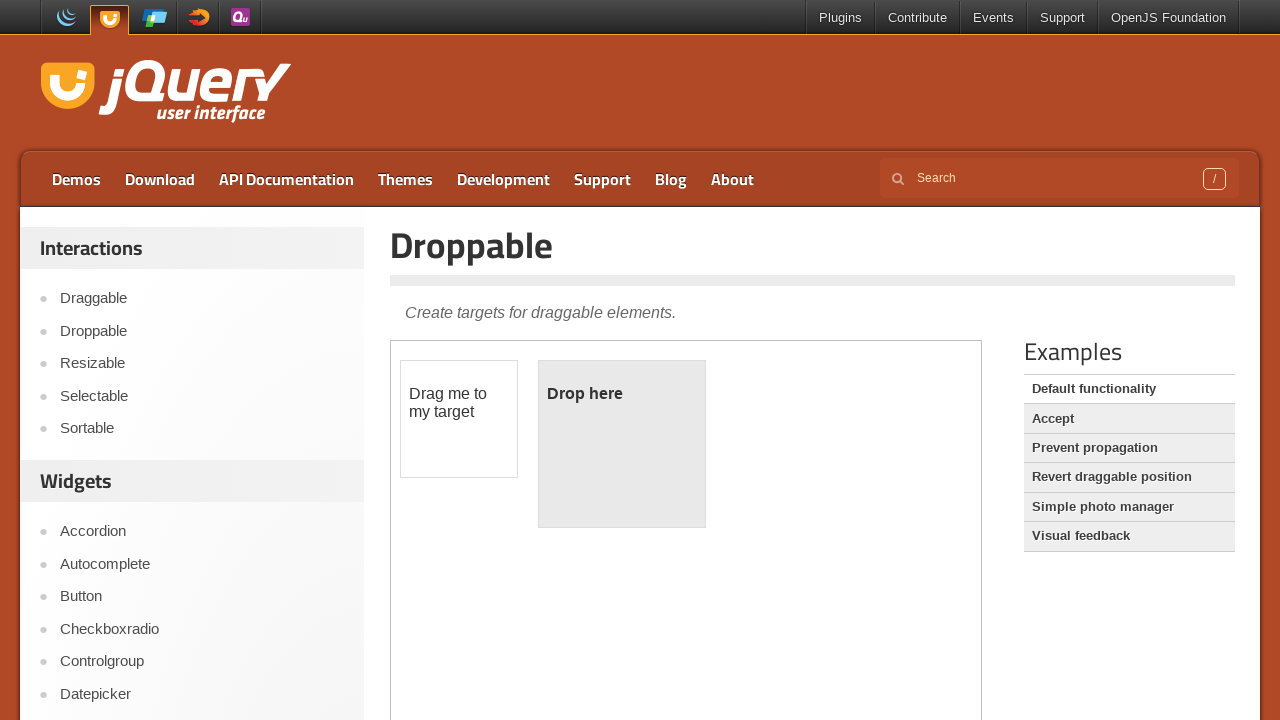

Navigated to jQuery UI droppable demo page
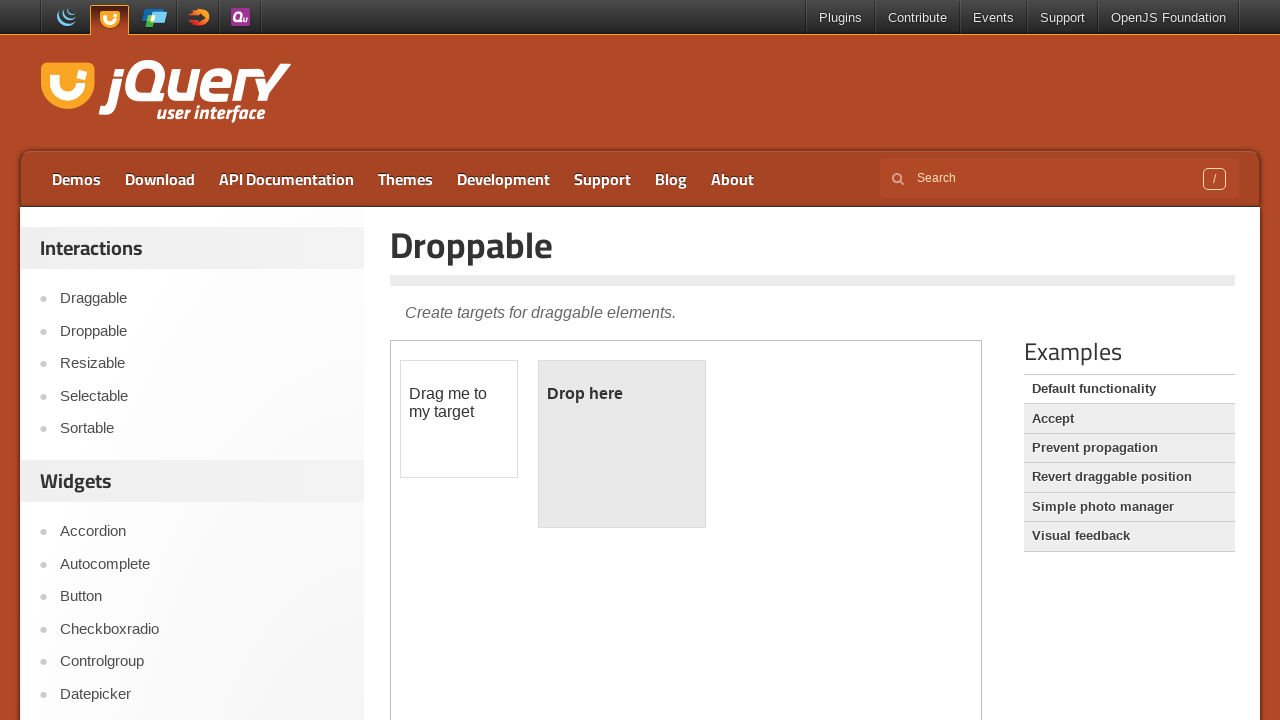

Located iframe containing drag and drop demo
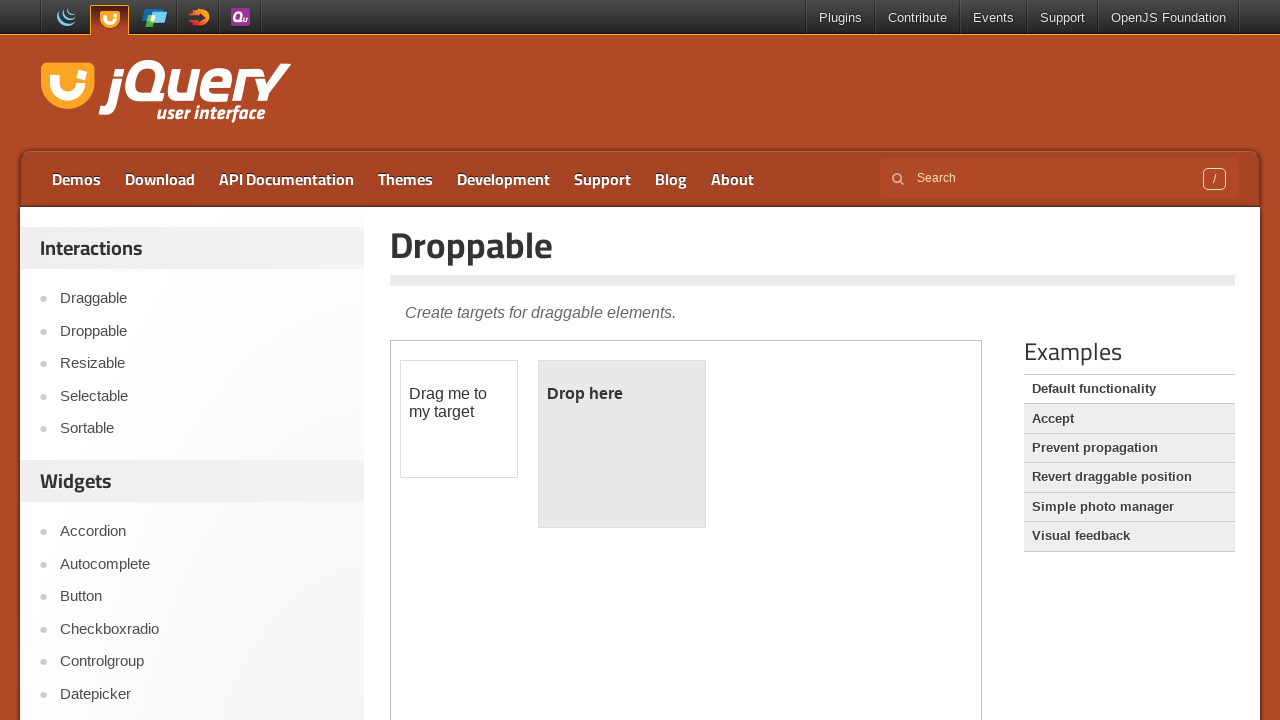

Dragged draggable element and dropped it onto droppable target area at (622, 444)
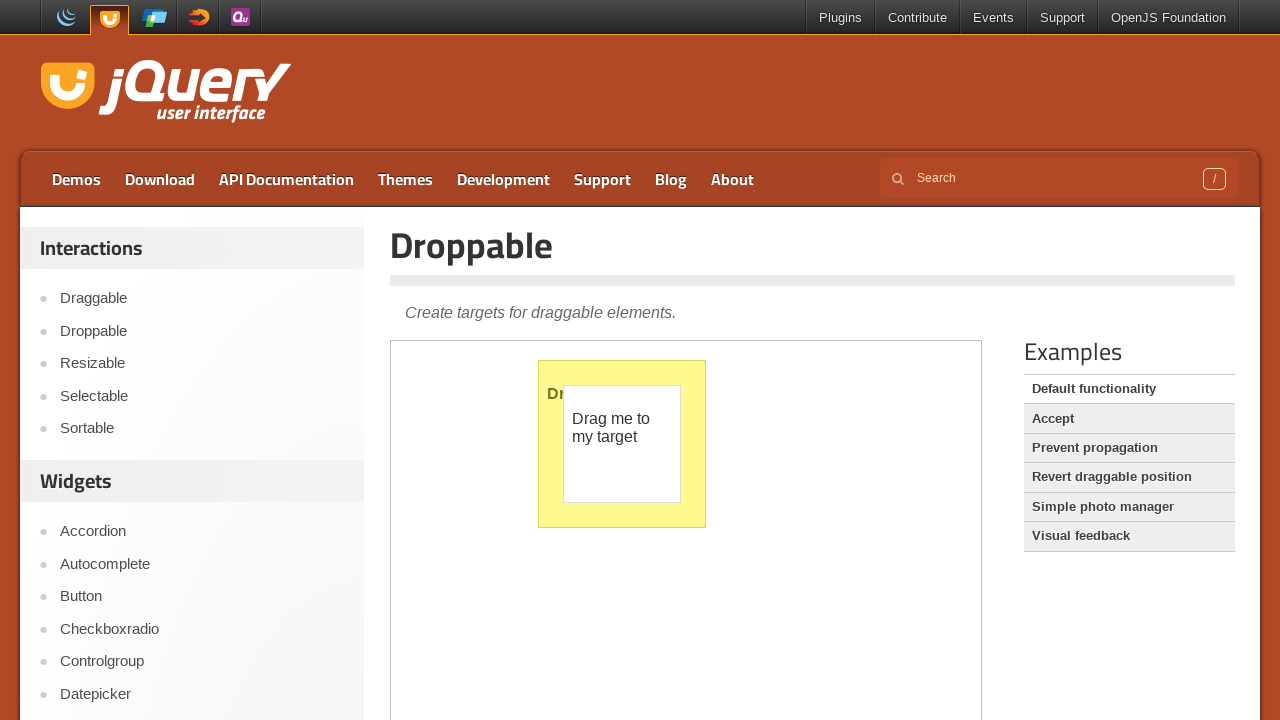

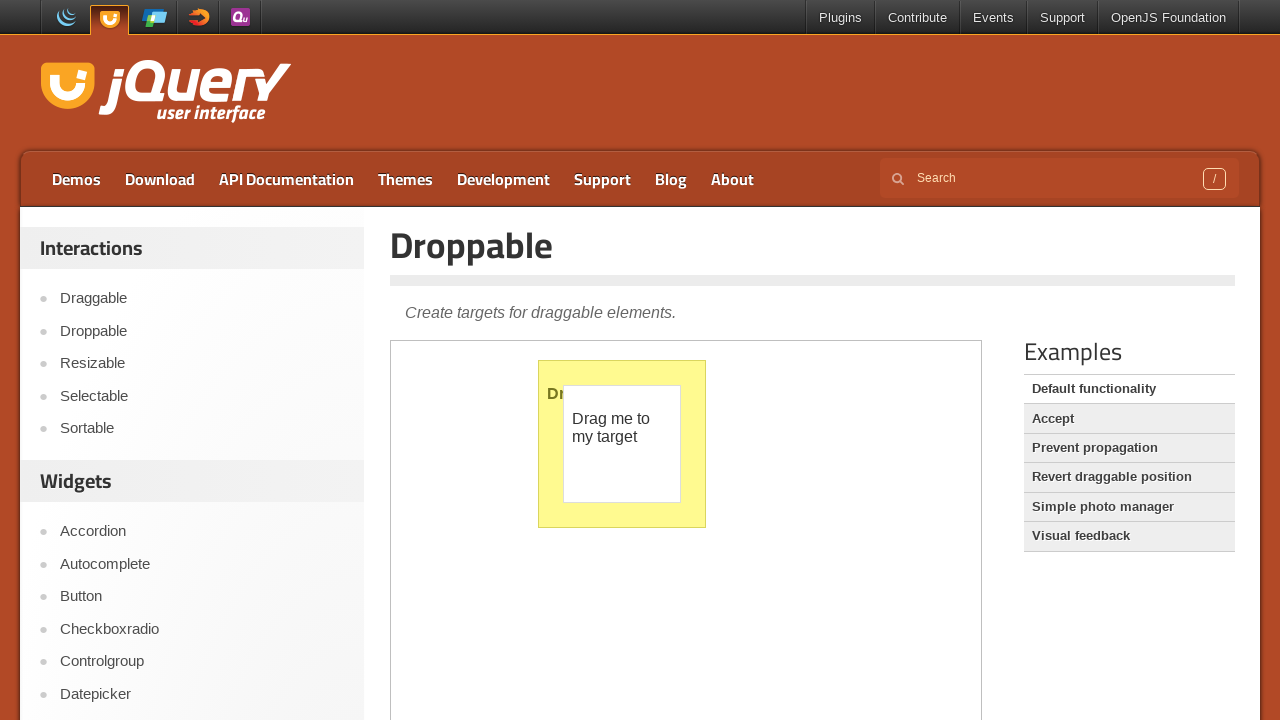